Tests basic browser navigation by visiting Paytm website, maximizing the window, then navigating to Jio website and maximizing again before closing.

Starting URL: https://paytm.com/

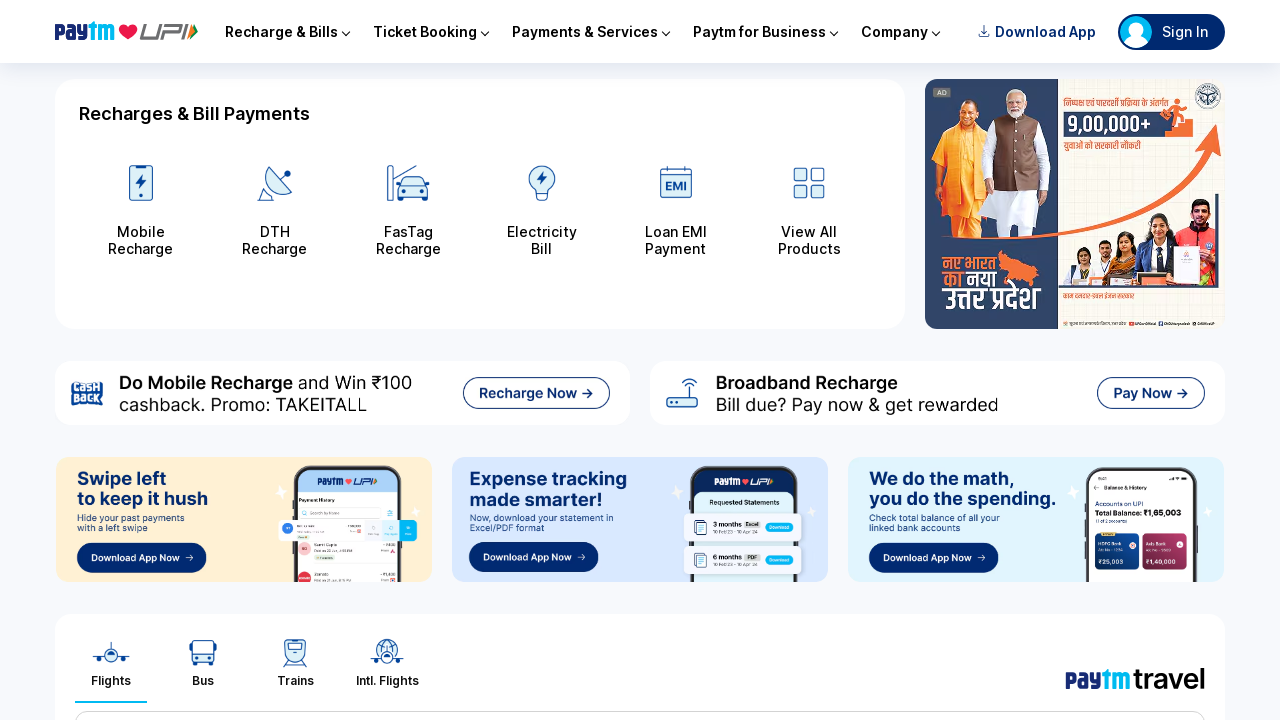

Set viewport size to 1920x1080 to maximize browser window
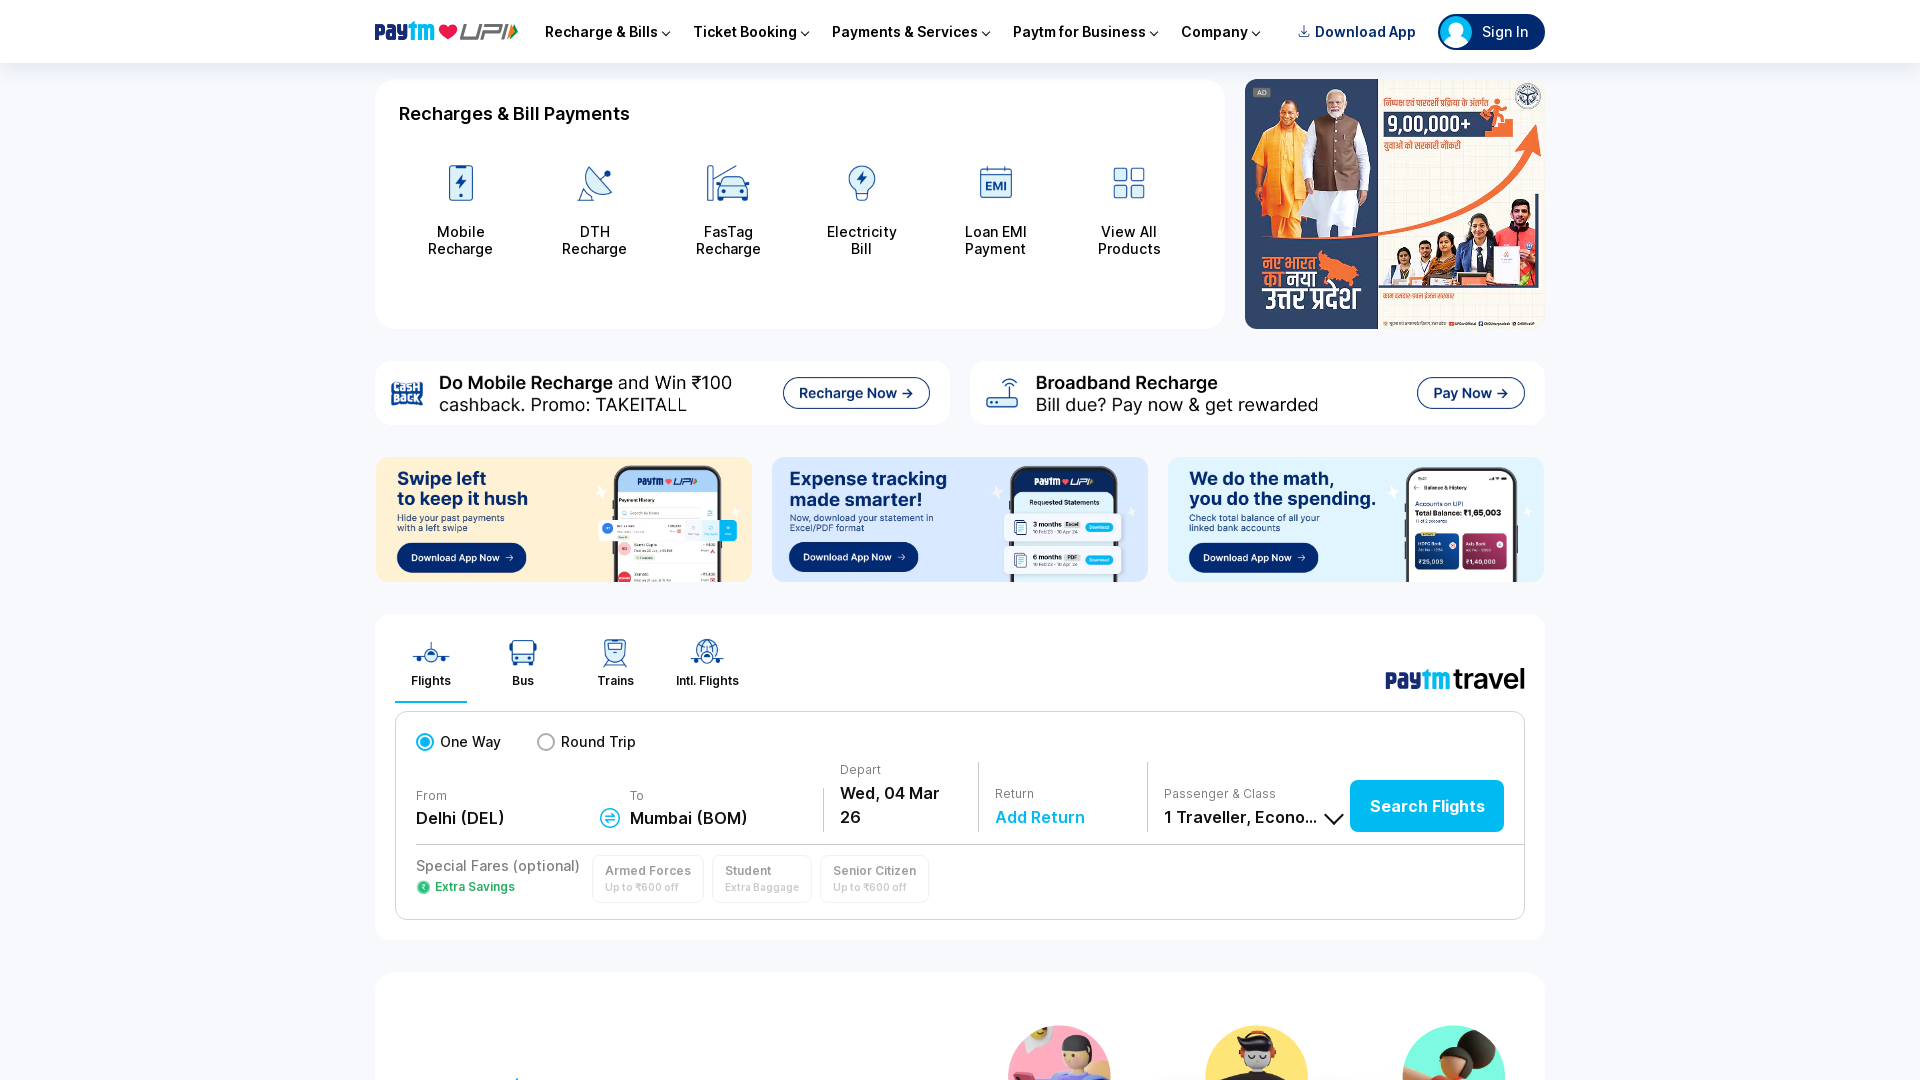

Paytm page loaded (domcontentloaded state reached)
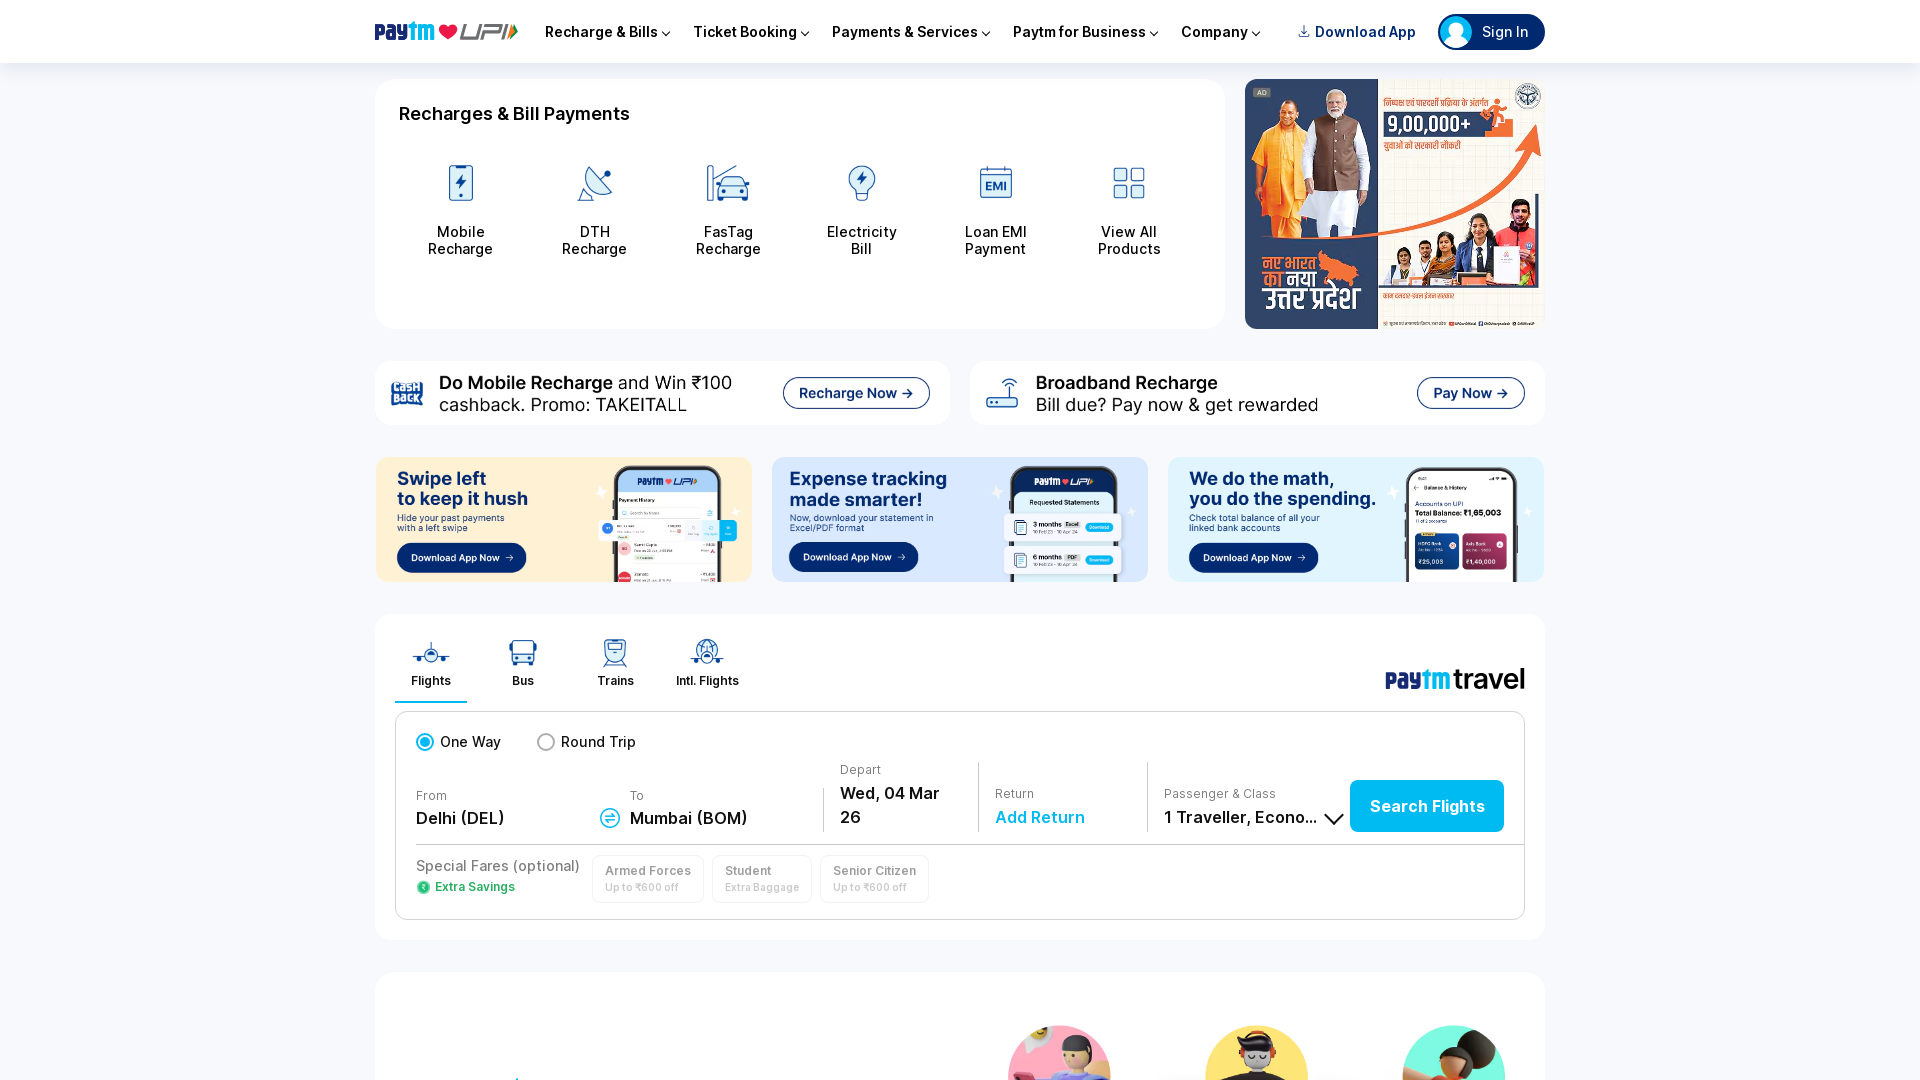

Navigated to Jio website (https://www.jio.com/)
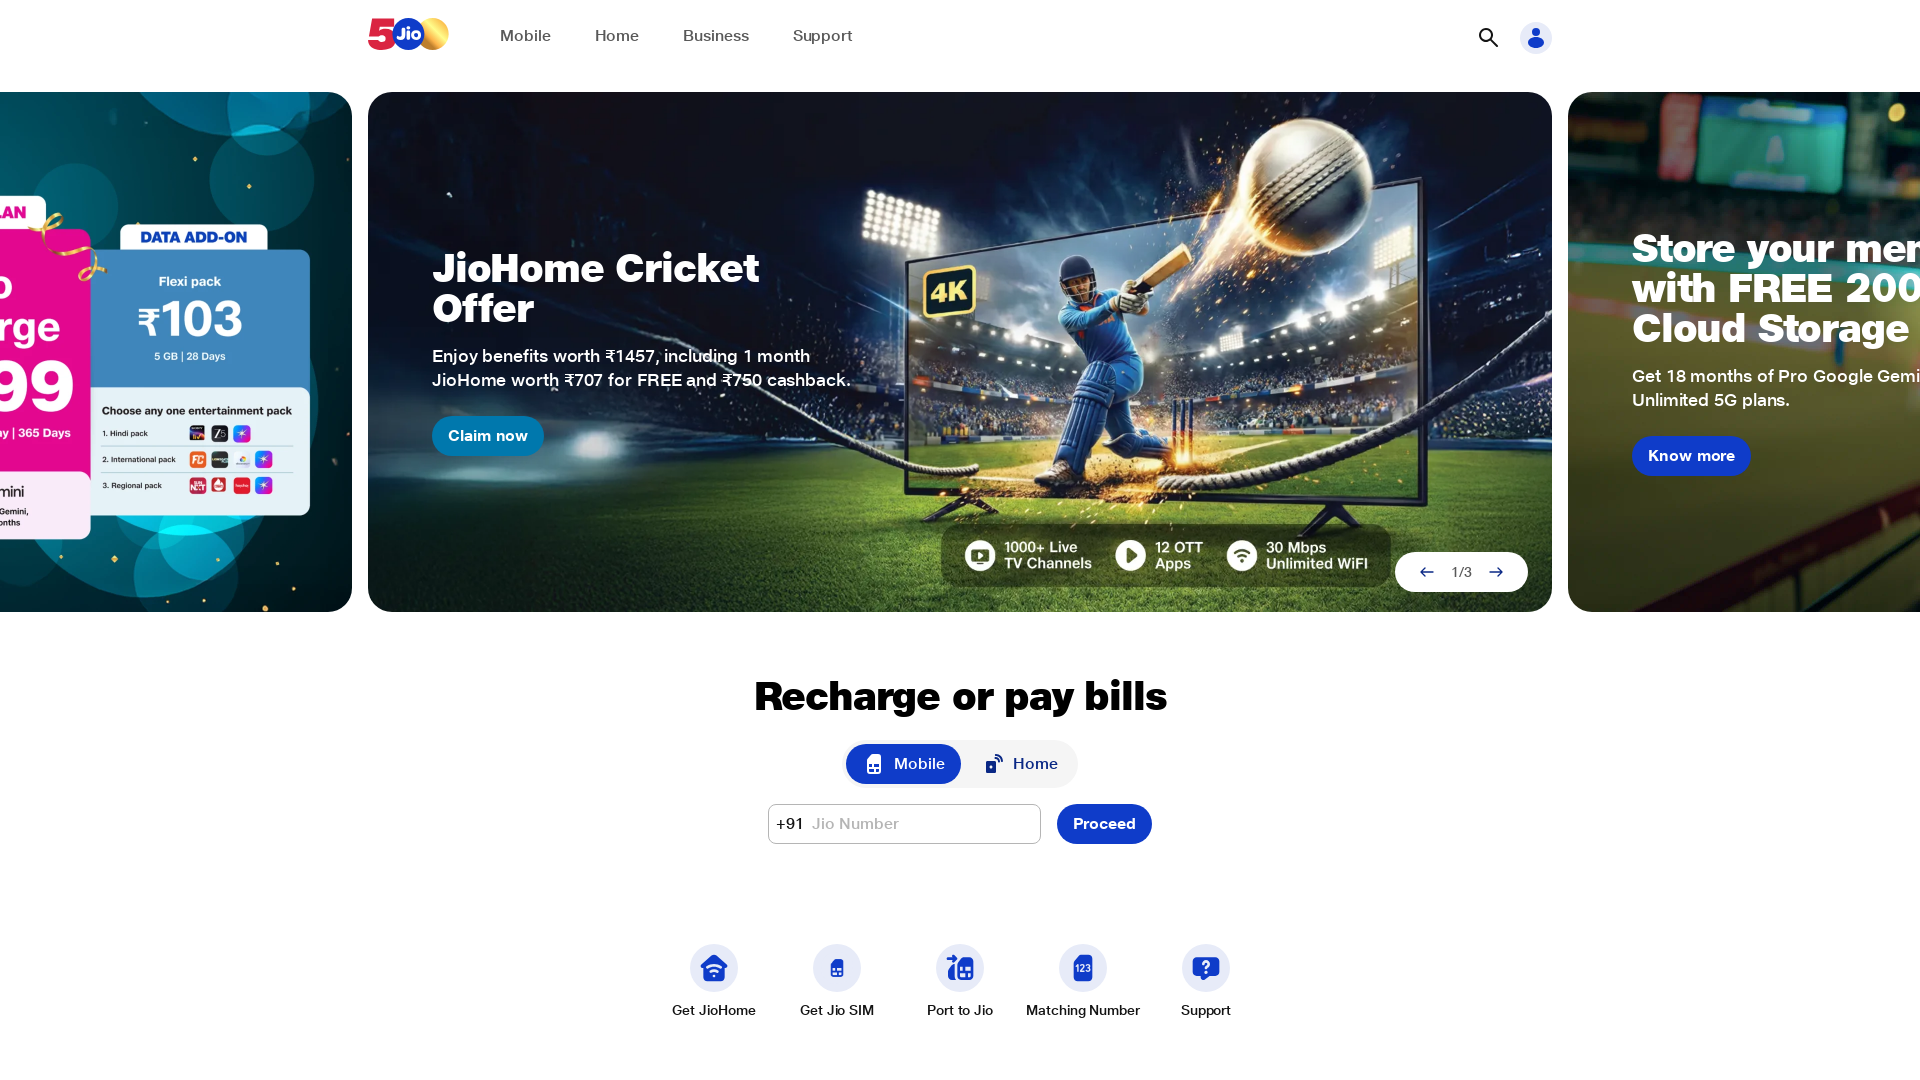

Jio page loaded (domcontentloaded state reached)
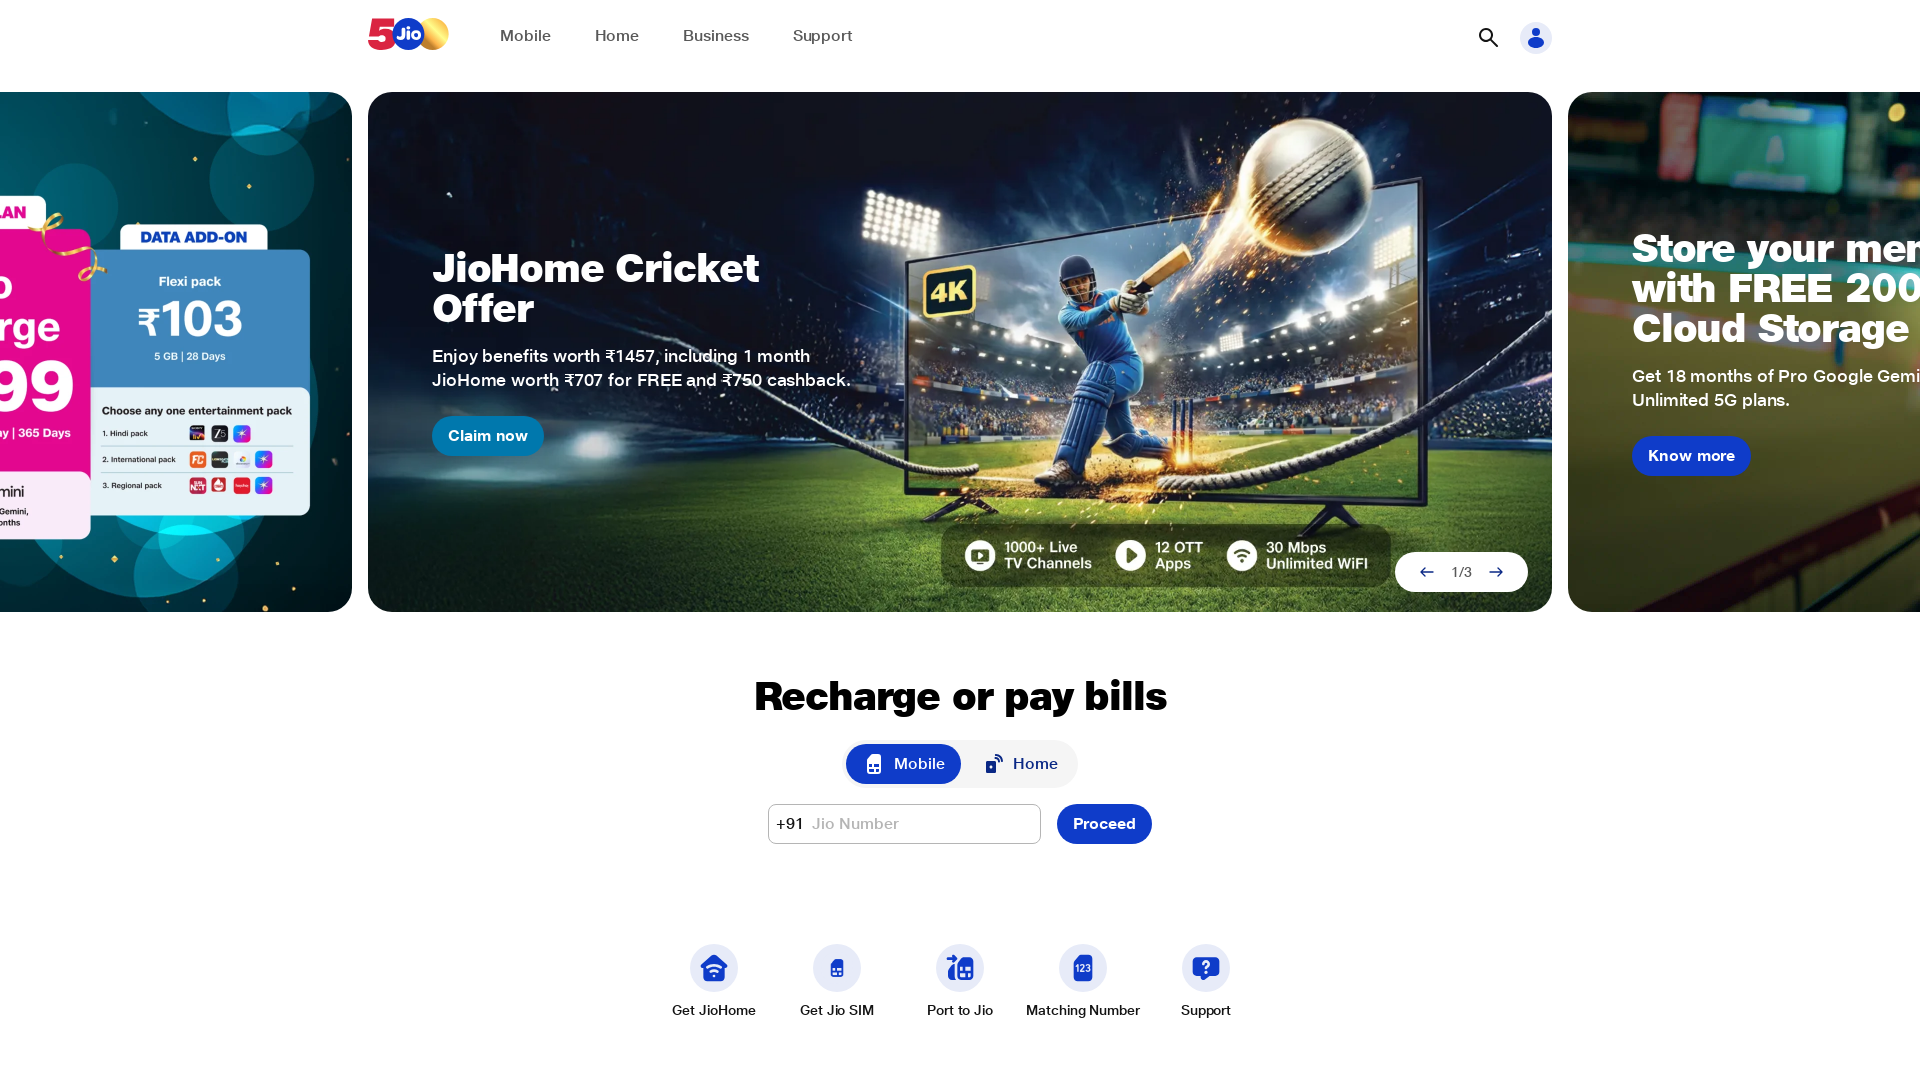

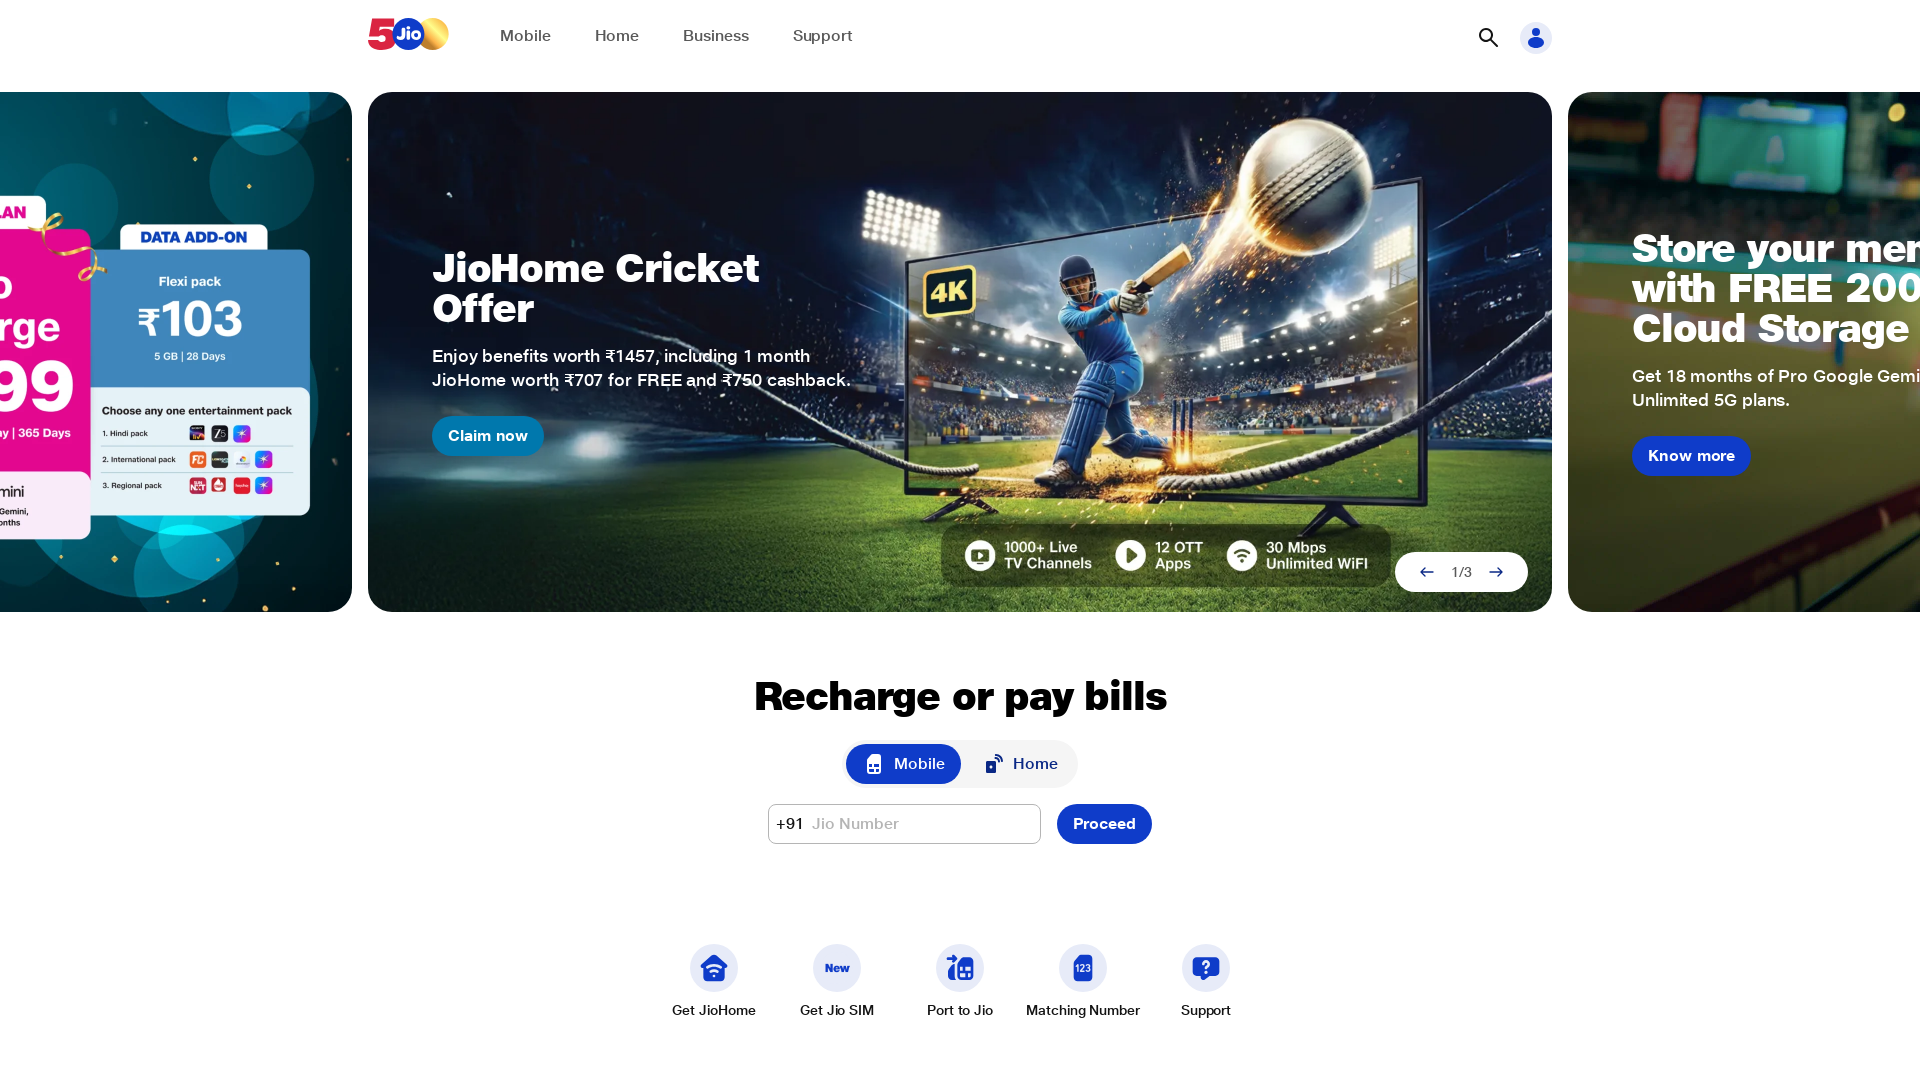